Tests alert handling functionality by triggering different types of alerts and interacting with them

Starting URL: https://rahulshettyacademy.com/AutomationPractice/

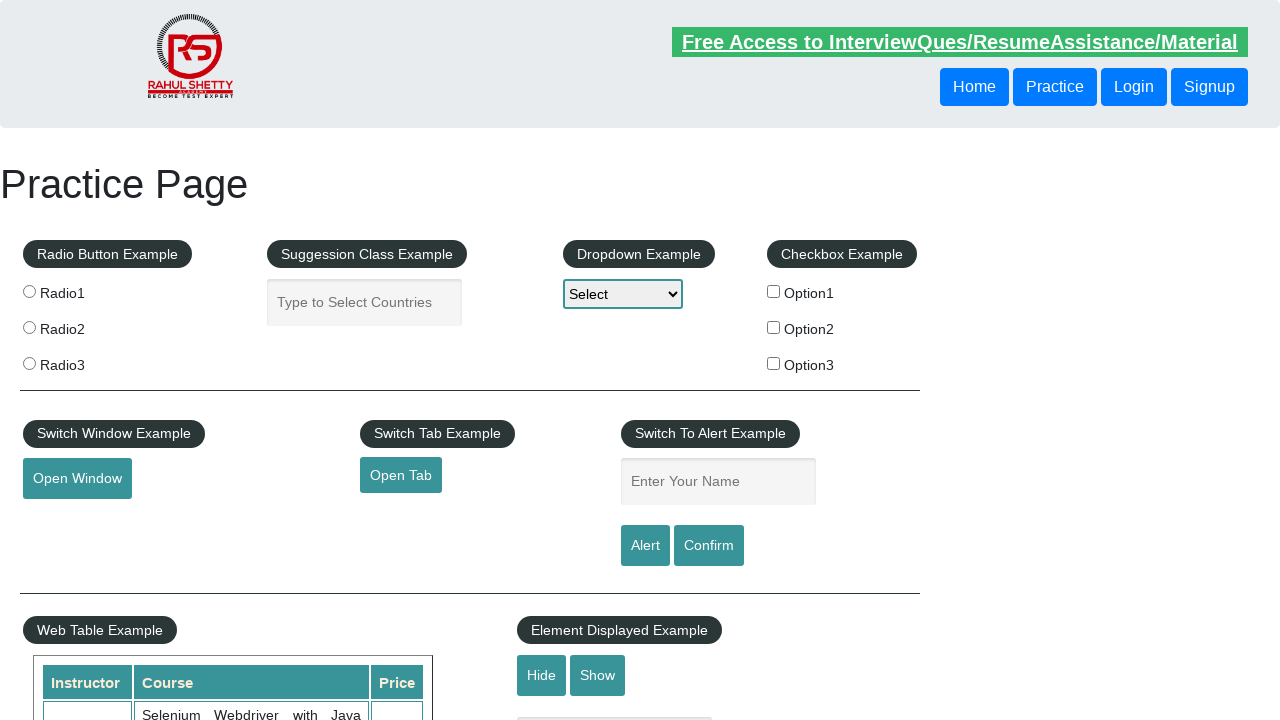

Filled name field with 'Shar' for alert test on input[name='enter-name']
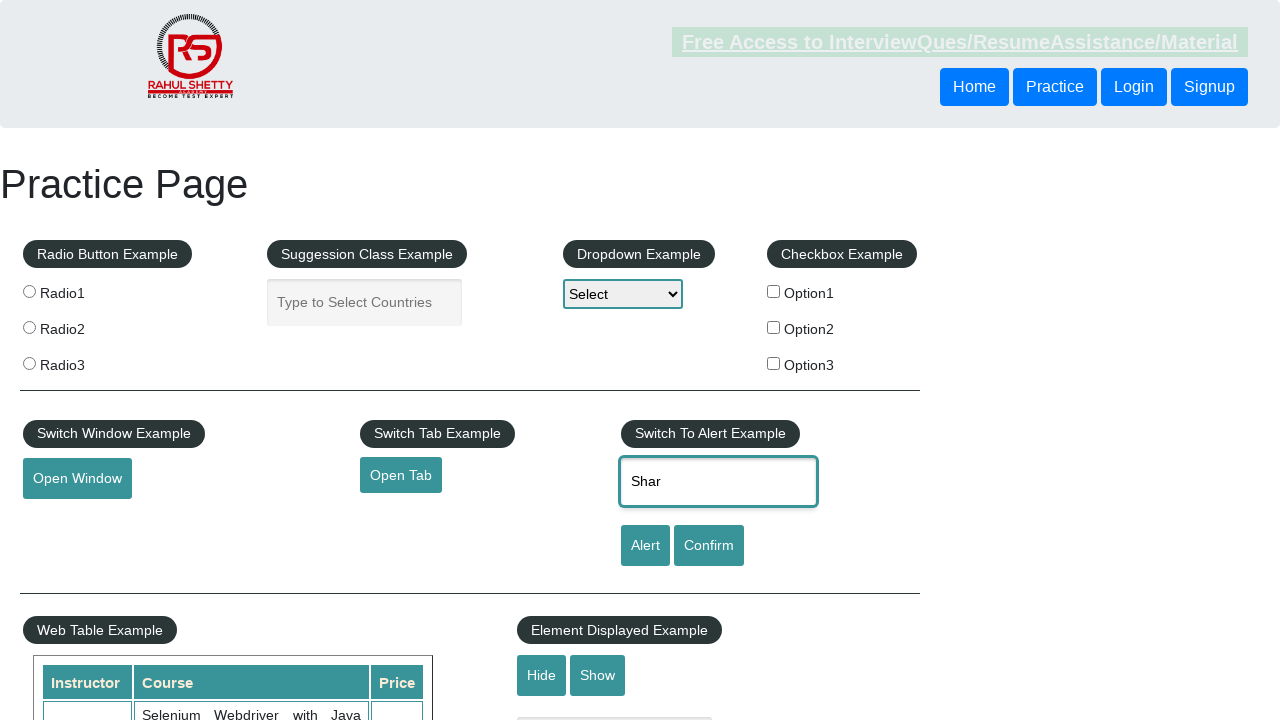

Clicked alert button to trigger alert dialog at (645, 546) on #alertbtn
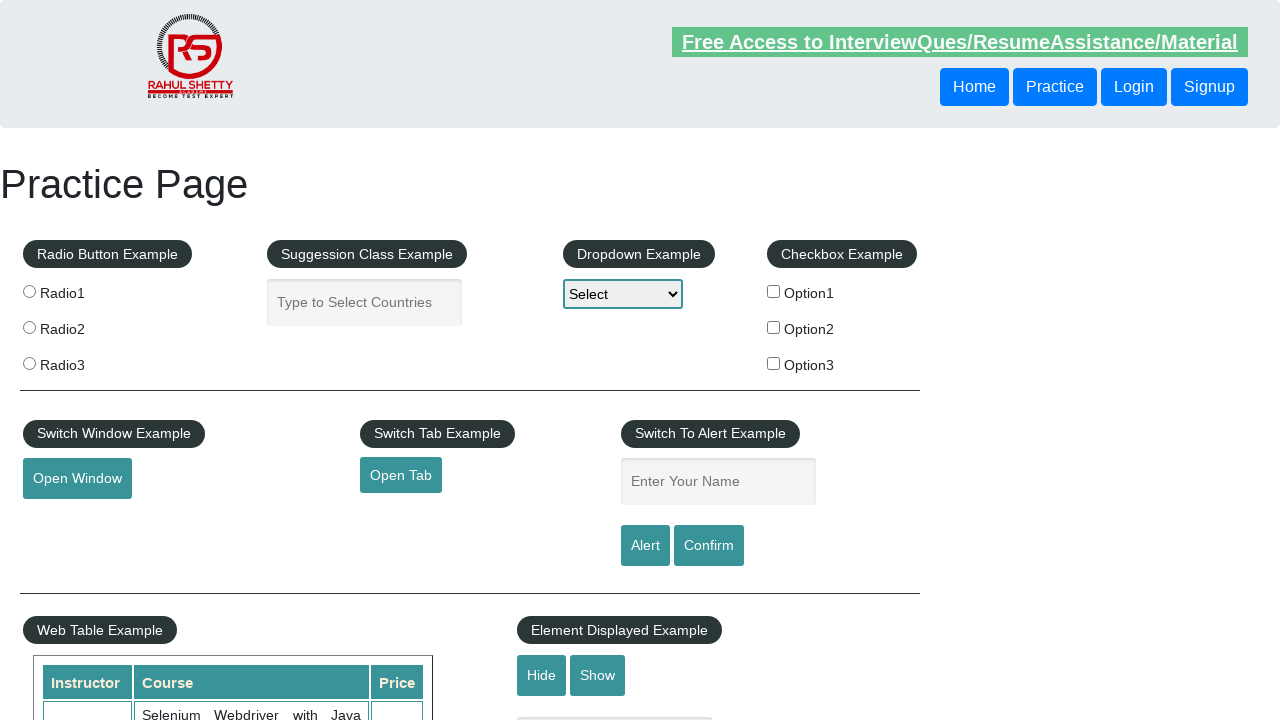

Set up dialog handler to accept alert
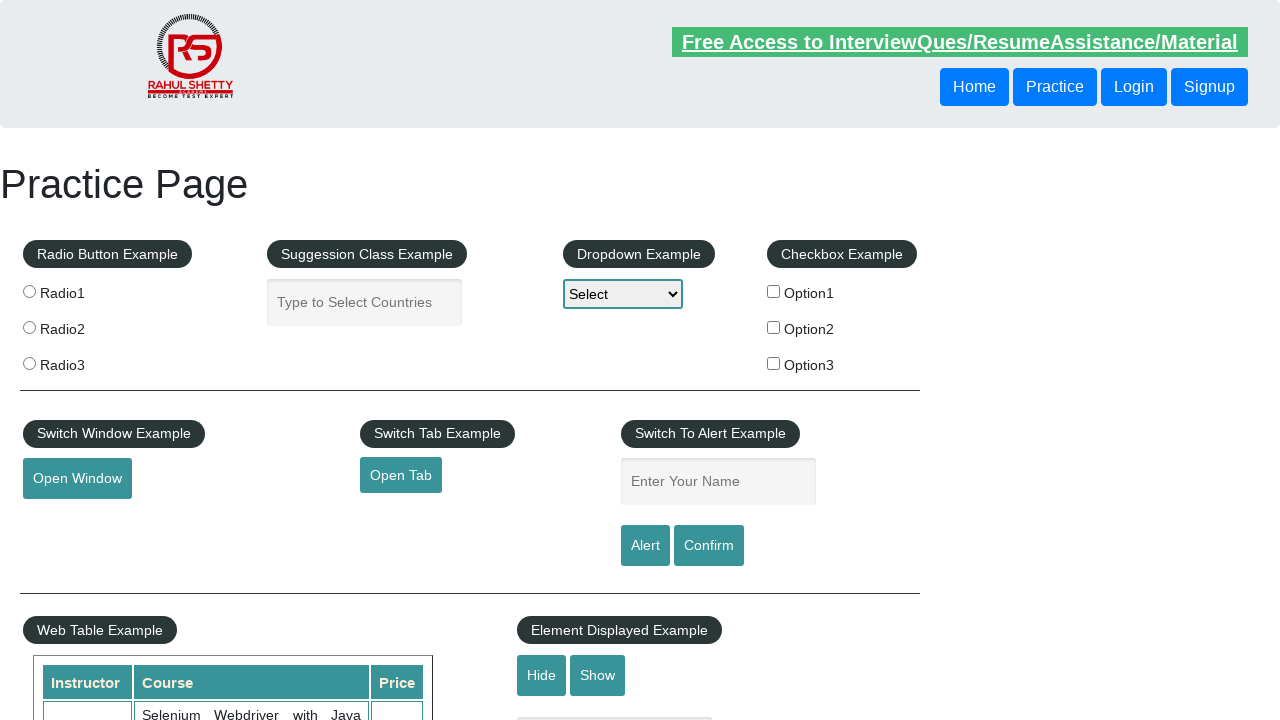

Filled name field with 'Shar' for confirm dialog test on input[name='enter-name']
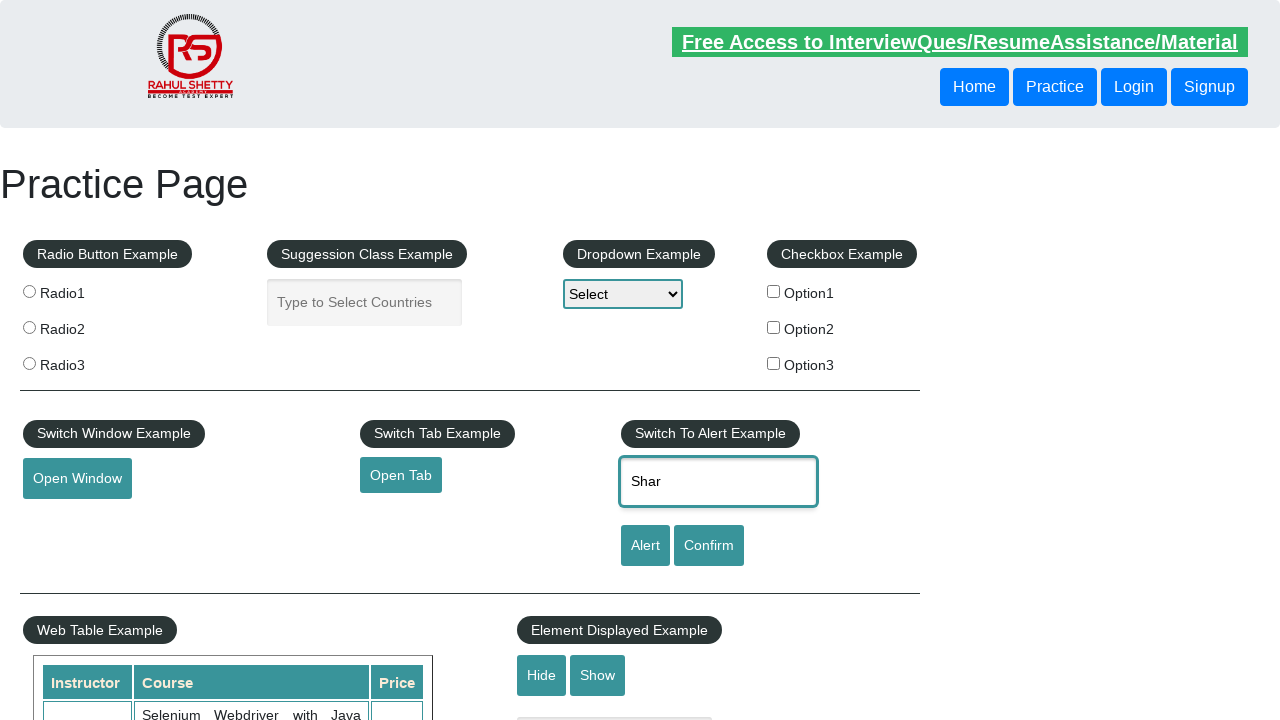

Clicked confirm button to trigger confirmation dialog at (709, 546) on #confirmbtn
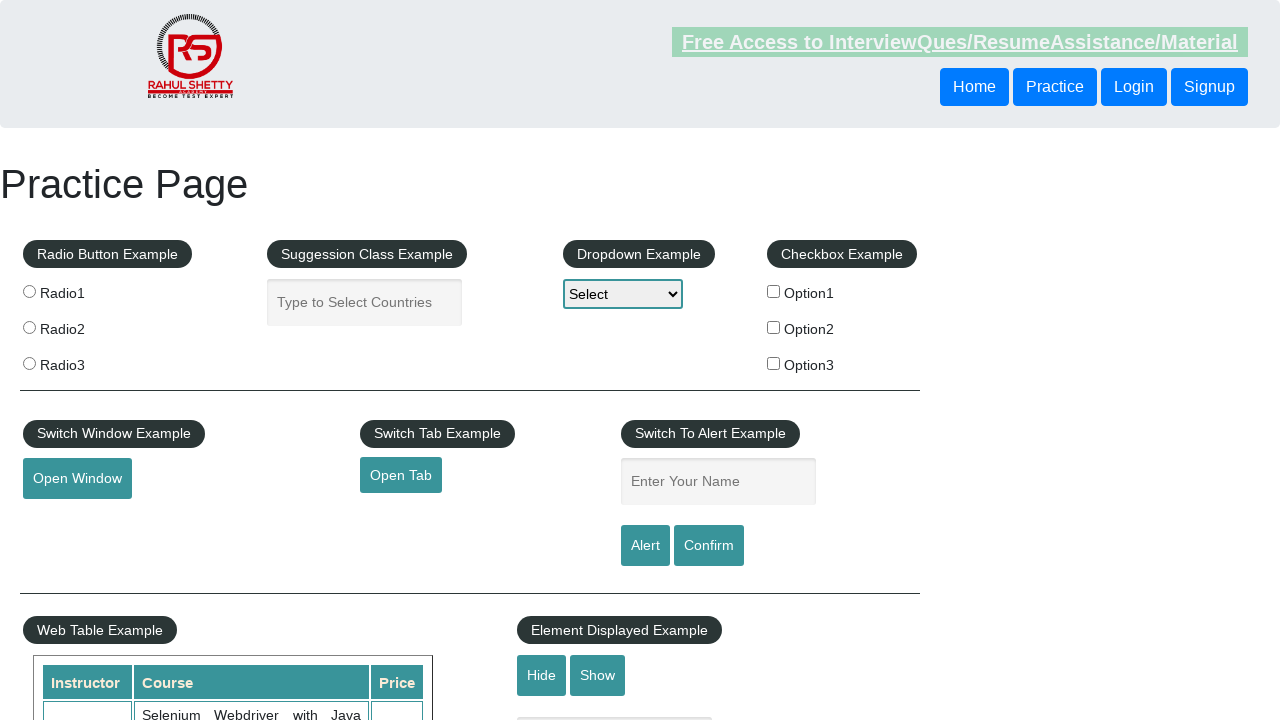

Set up dialog handler to dismiss confirmation dialog
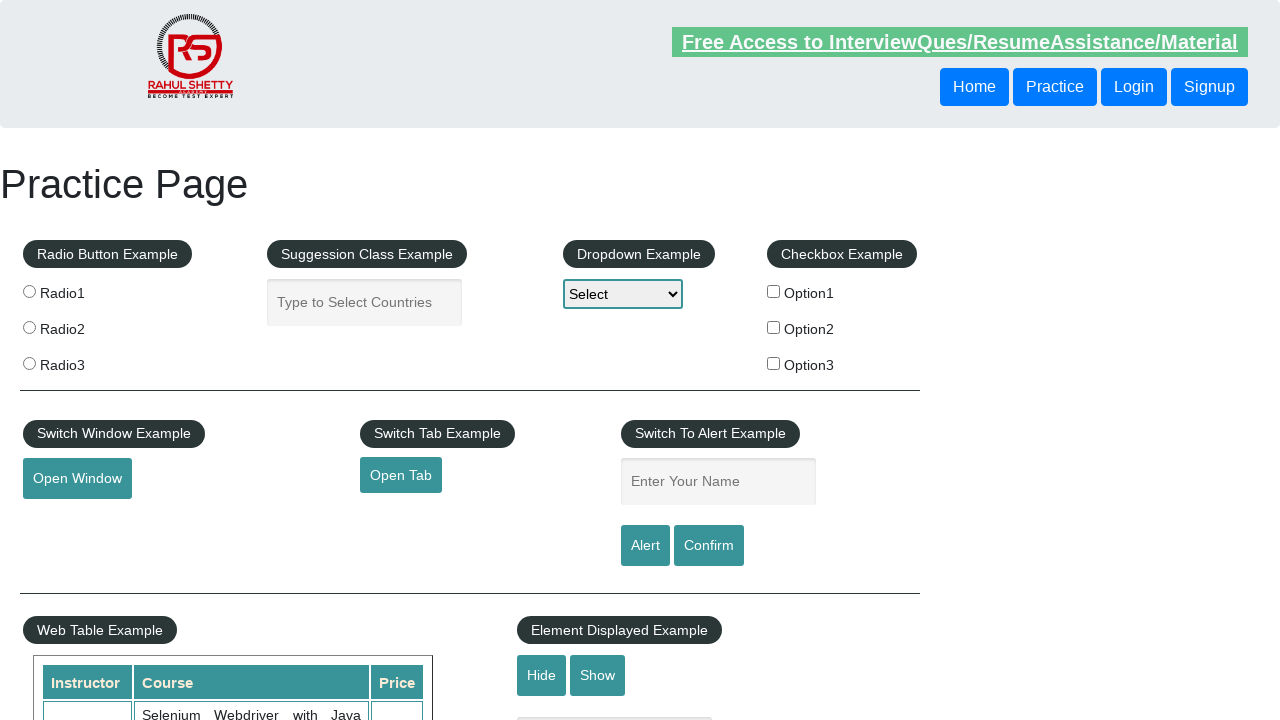

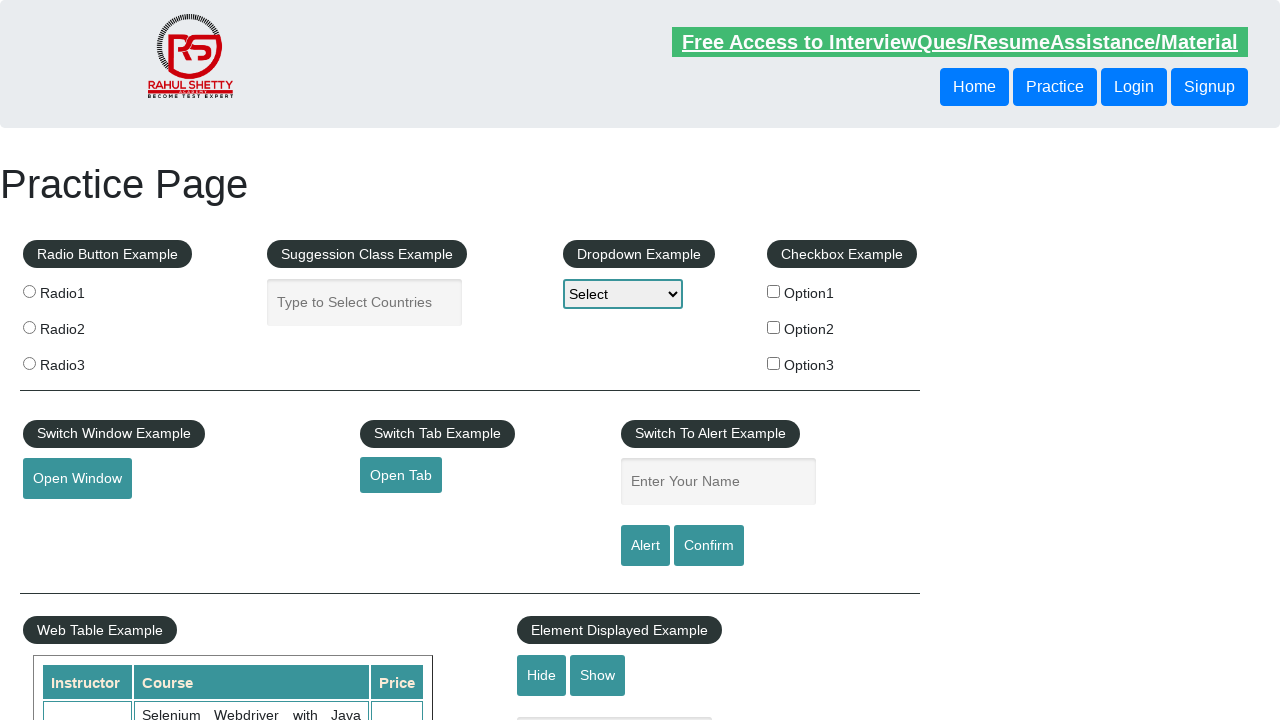